Tests table interaction by locating specific cells and links in a table, highlighting them through mouse actions, and clicking a button

Starting URL: http://the-internet.herokuapp.com/challenging_dom

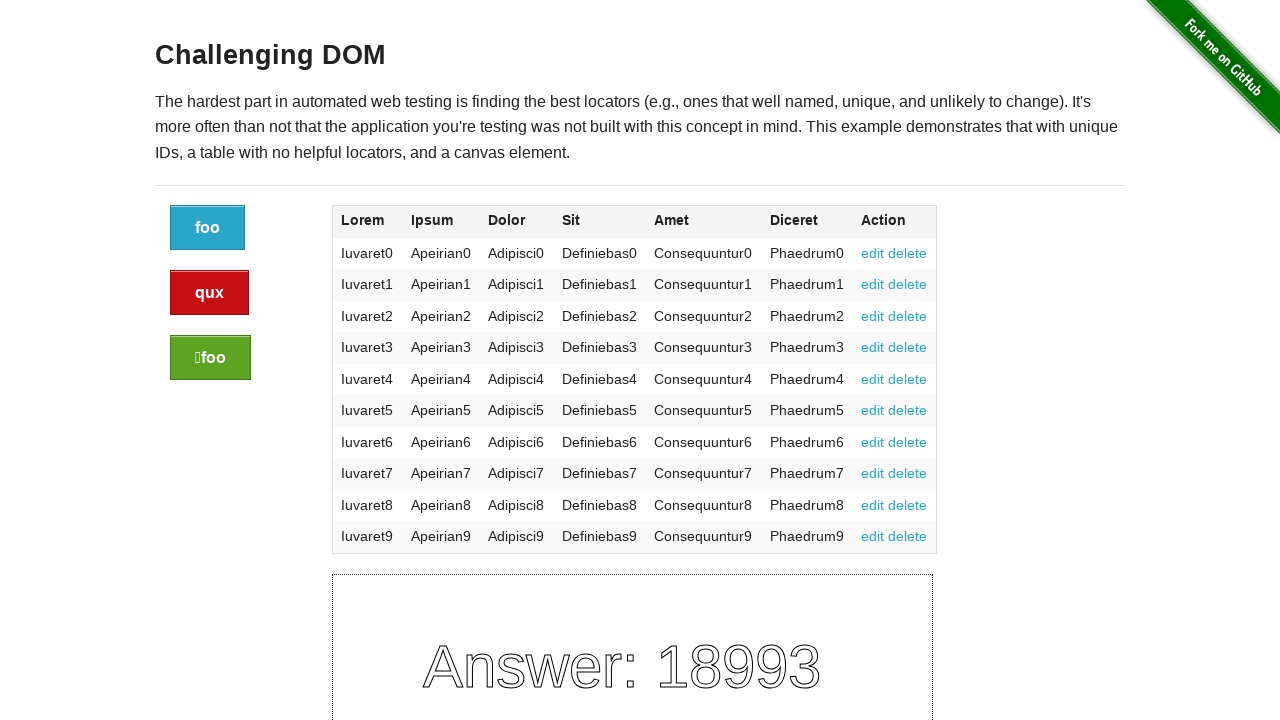

Located all table headers
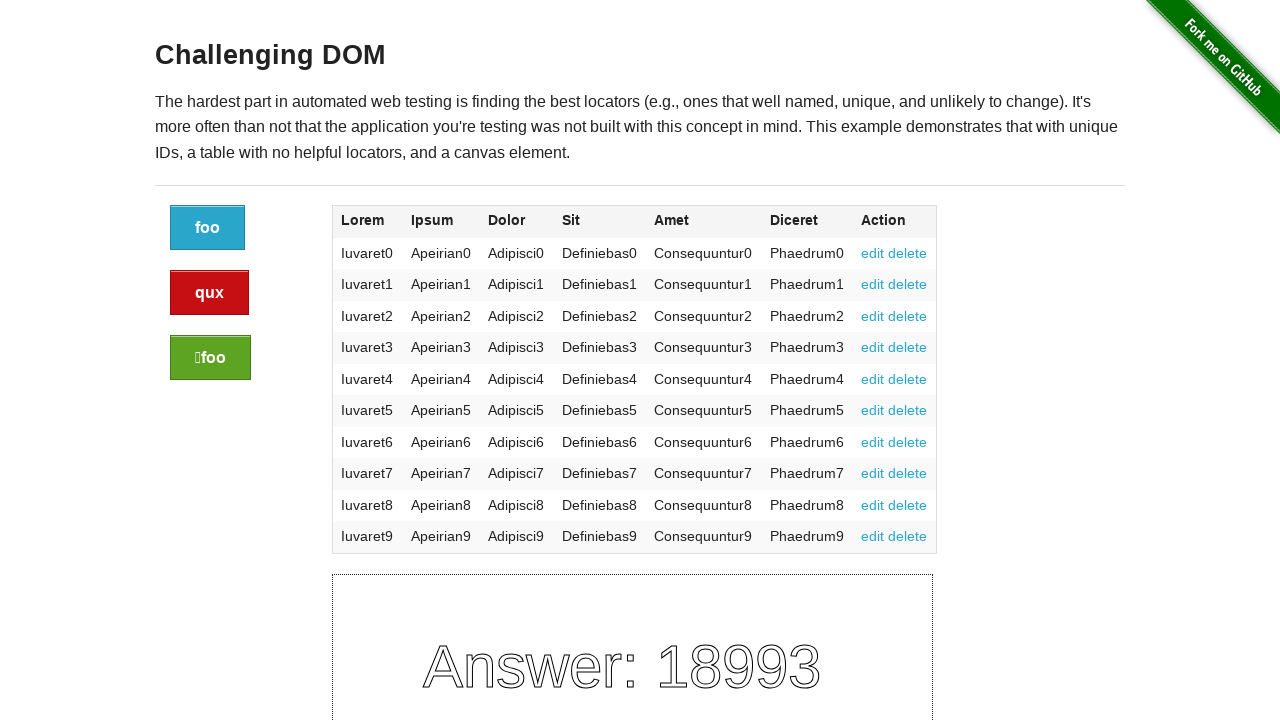

Located all table rows
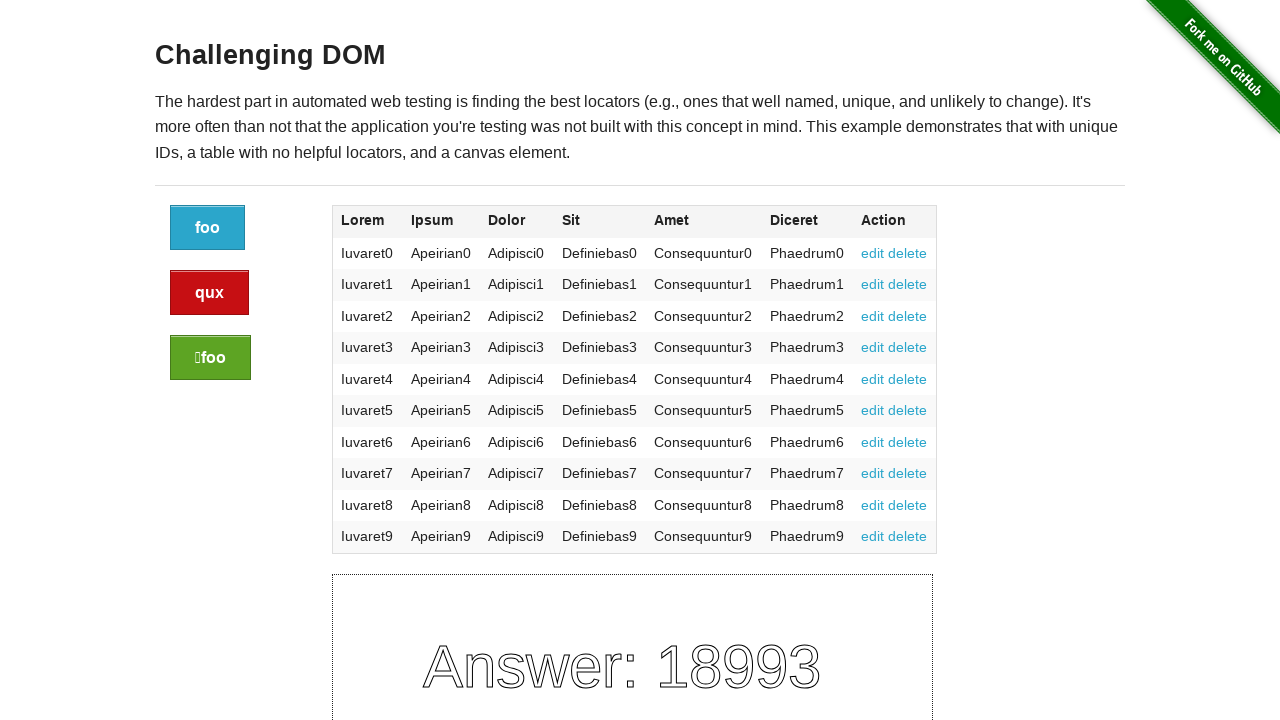

Located element in 'Diceret' column, row 3
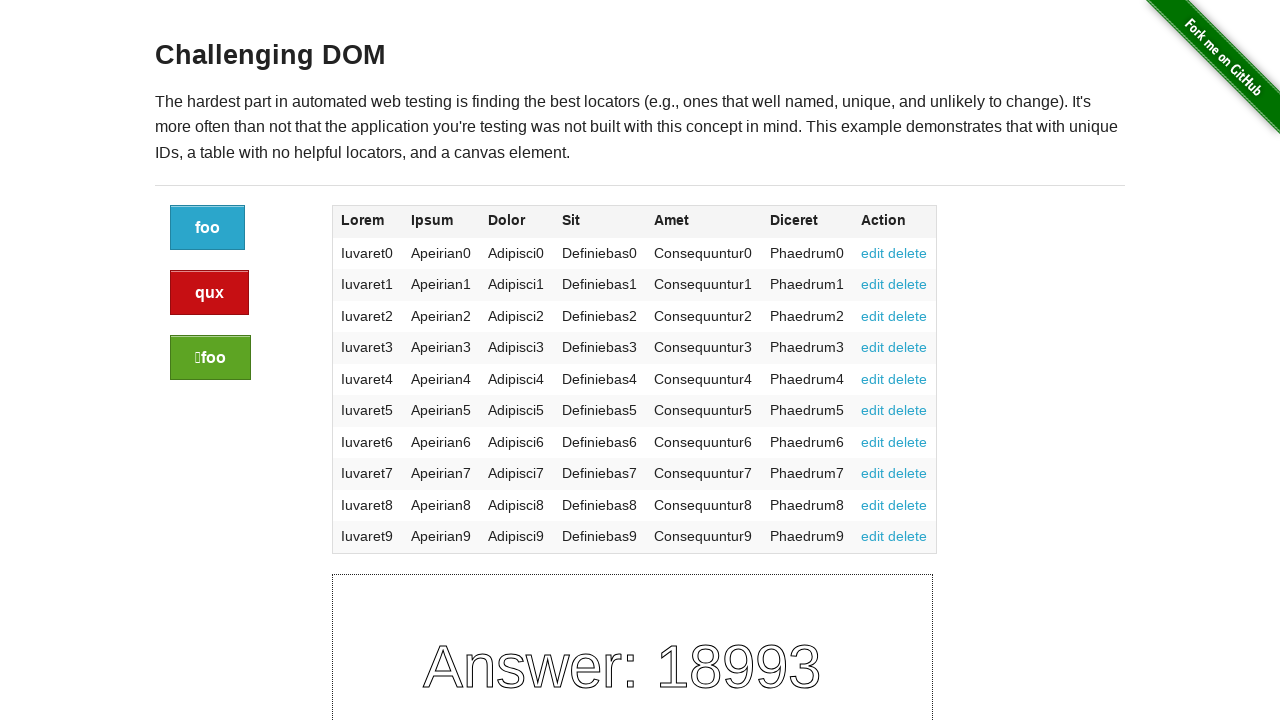

Highlighted element in 'Diceret' column, row 3 at (807, 317) on tr >> nth=3 >> td >> nth=5
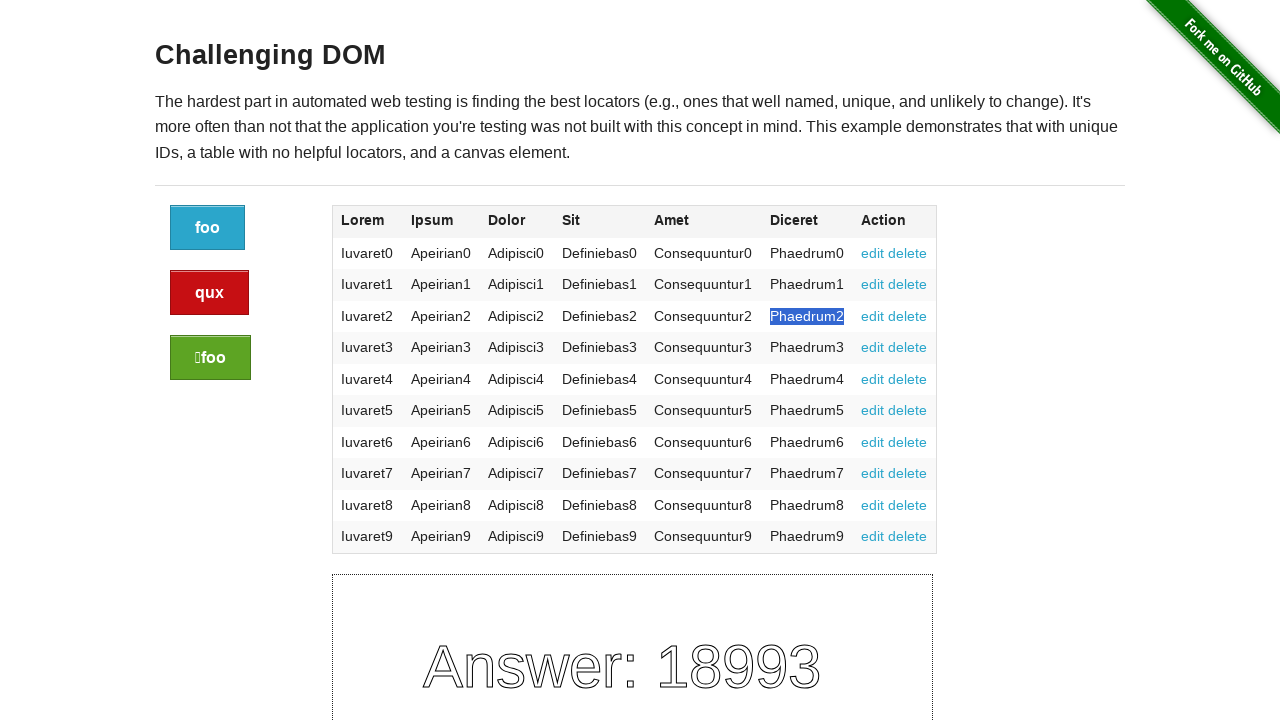

Located delete link for row containing 'Apeirian7'
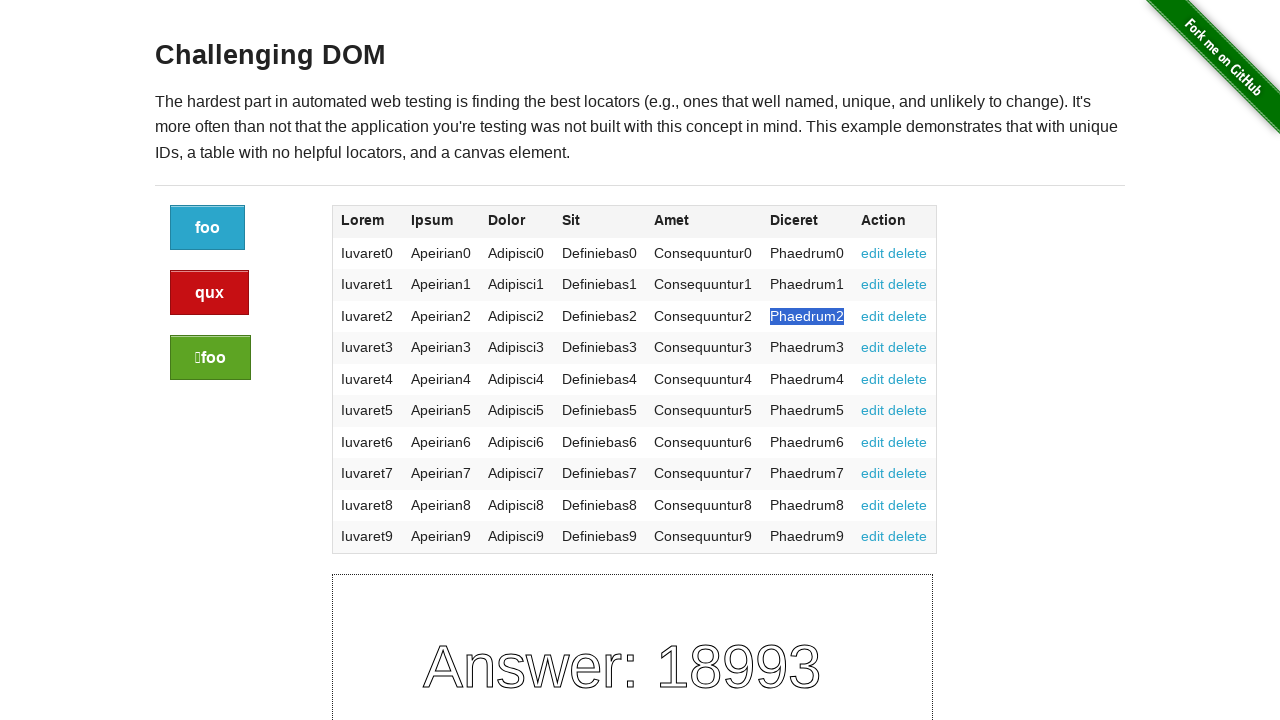

Highlighted delete link for 'Apeirian7' at (927, 481)
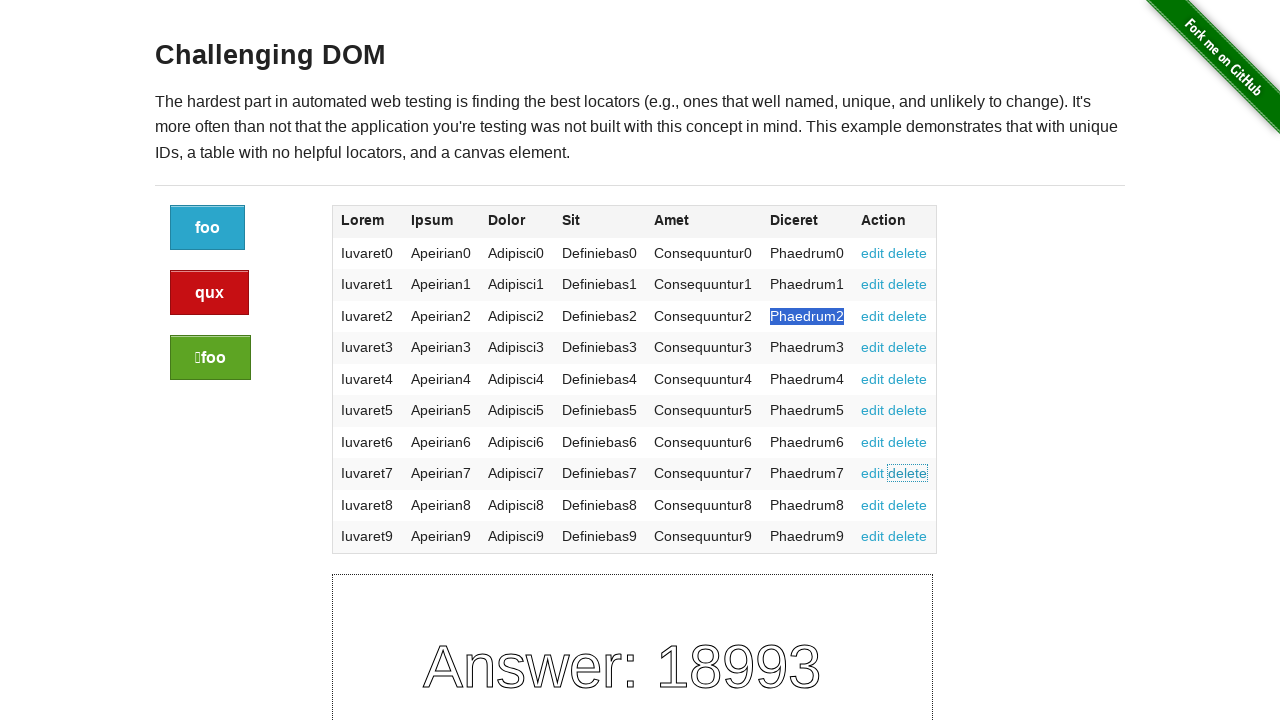

Located edit link for row containing 'Apeirian2'
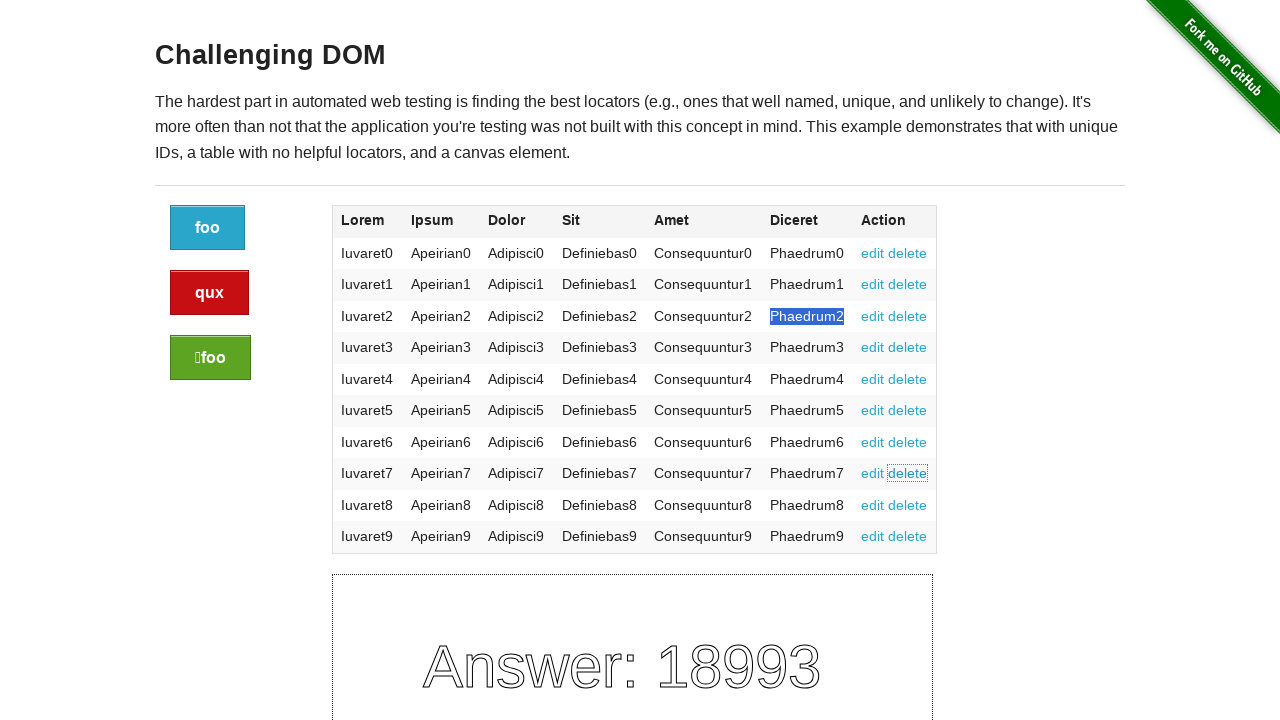

Highlighted edit link for 'Apeirian2' at (884, 324)
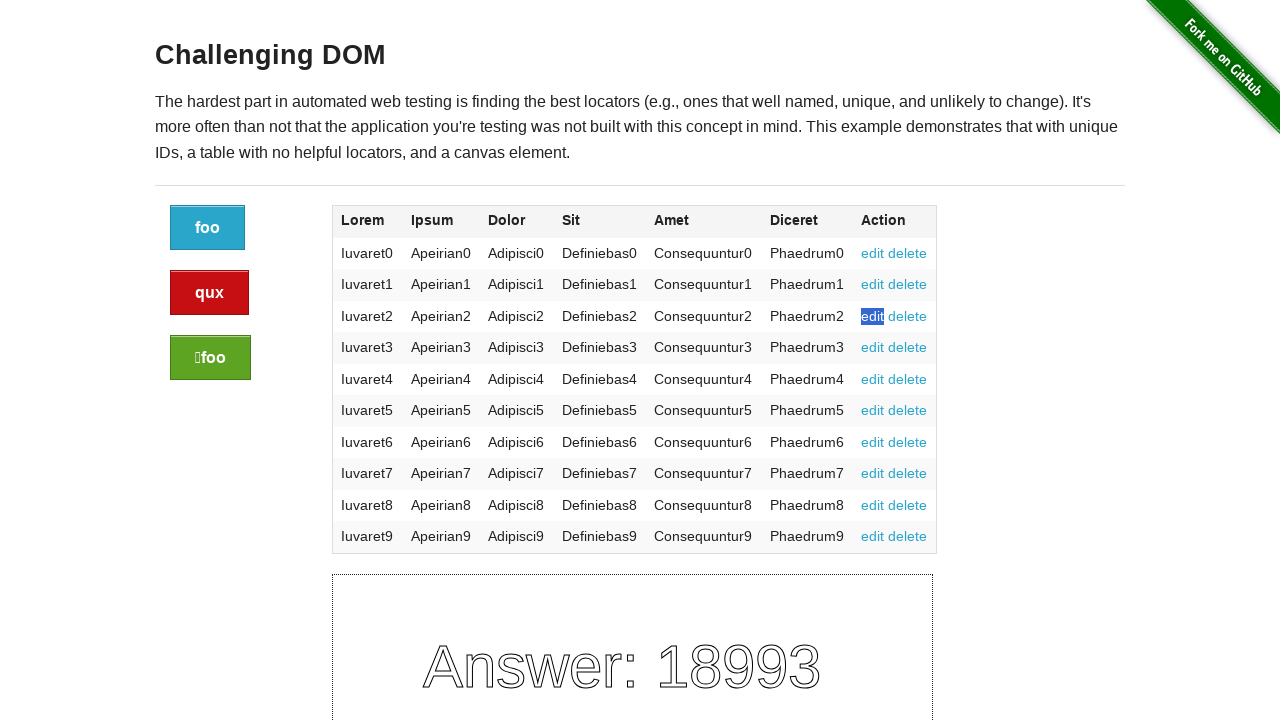

Located cell containing 'Definiebas7'
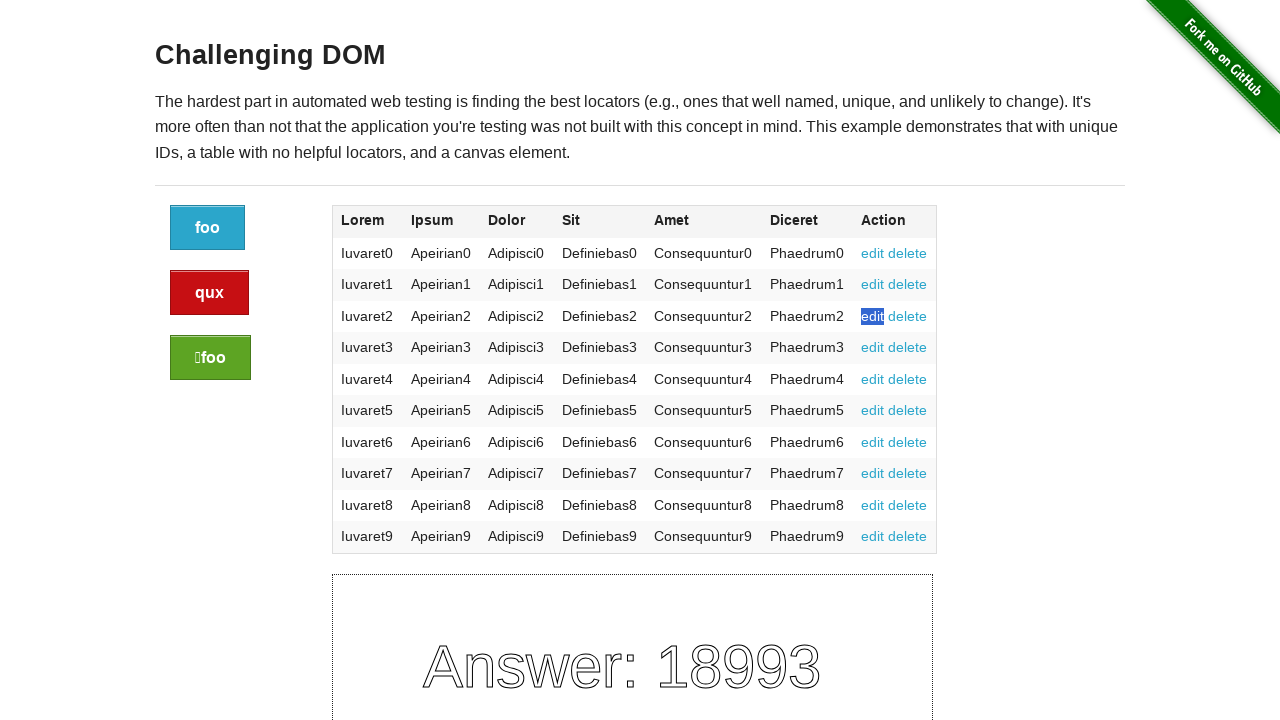

Highlighted cell containing 'Definiebas7' at (599, 474) on tr >> nth=8 >> td >> nth=3
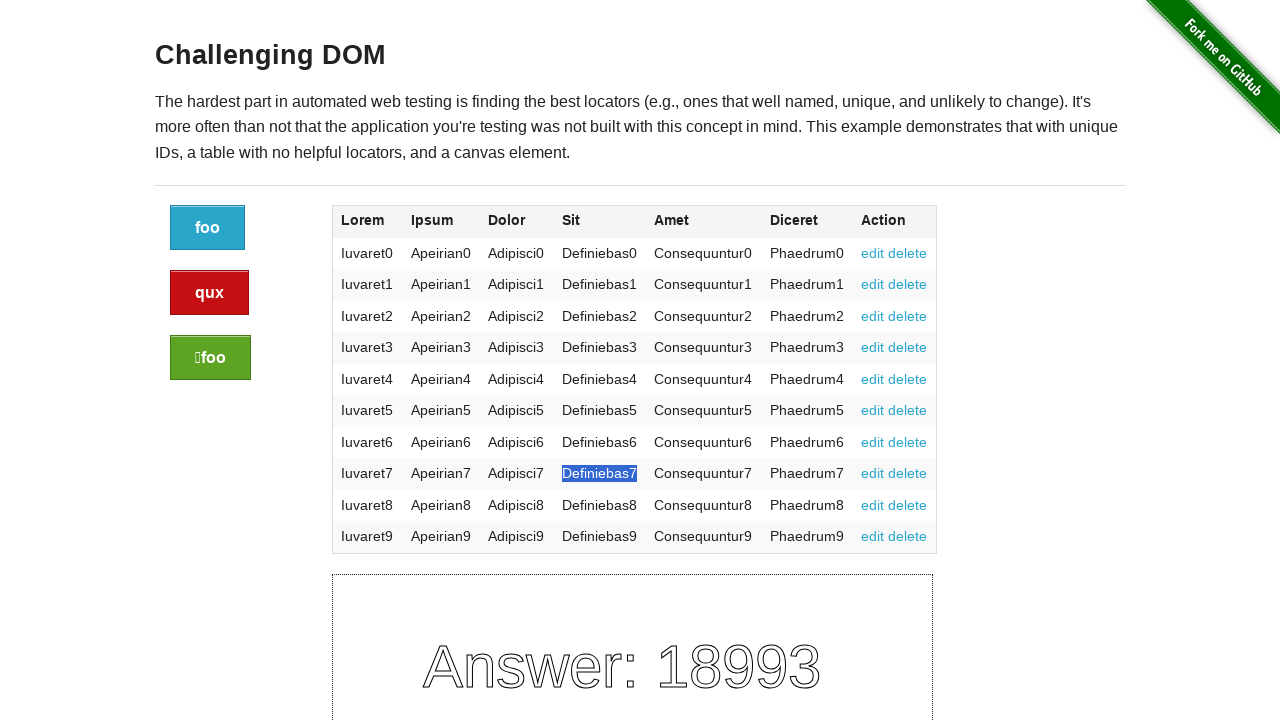

Located cell containing 'Iuvaret7'
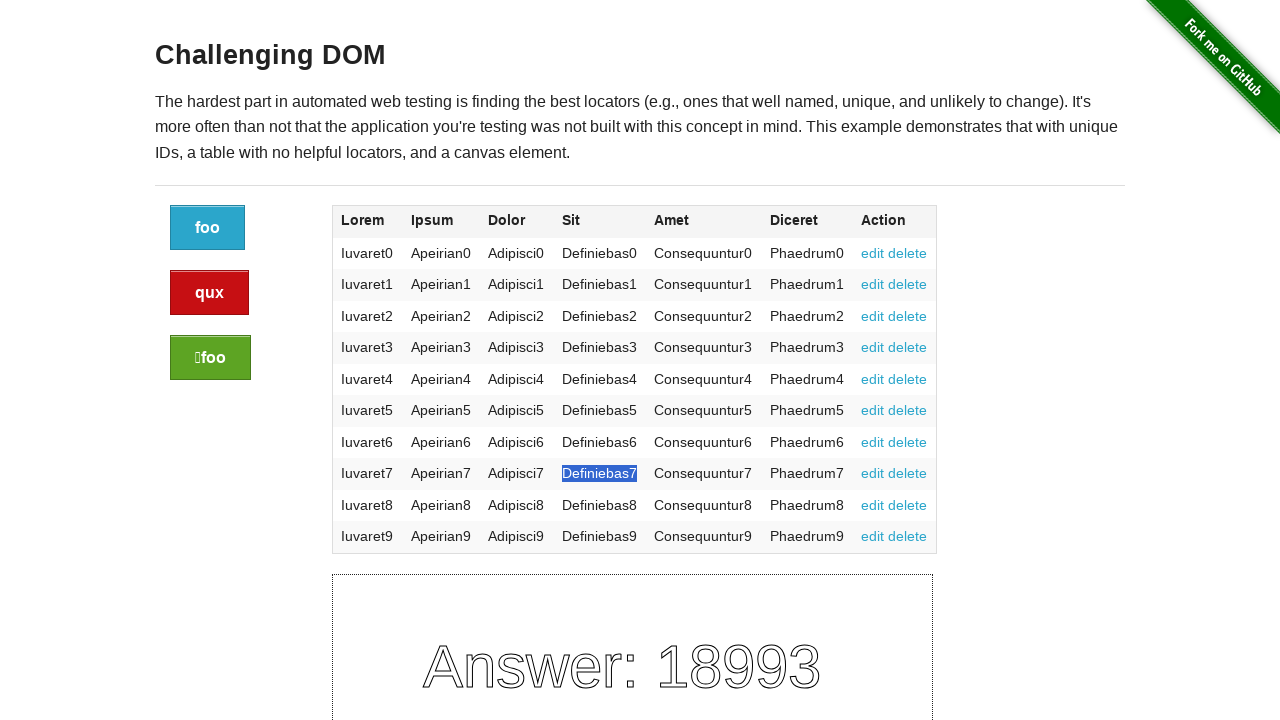

Highlighted cell containing 'Iuvaret7' at (367, 474) on tr >> nth=8 >> td >> nth=0
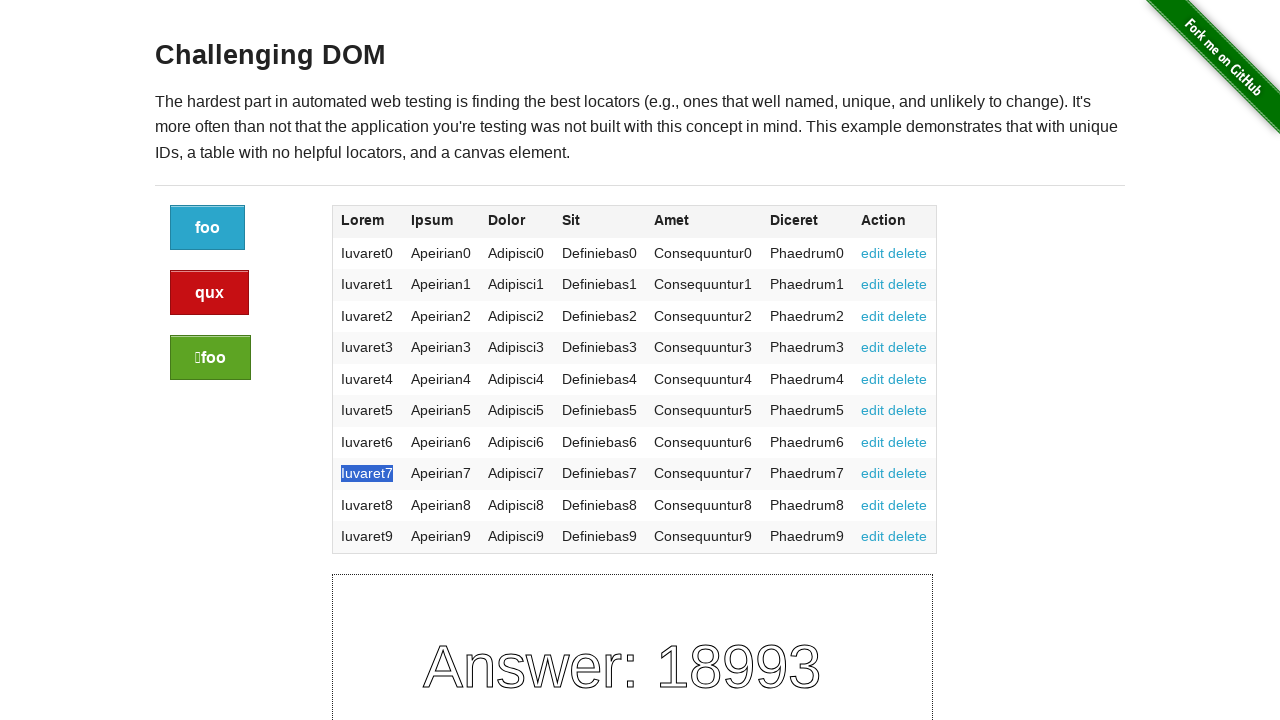

Clicked the green success button at (210, 358) on a.button.success
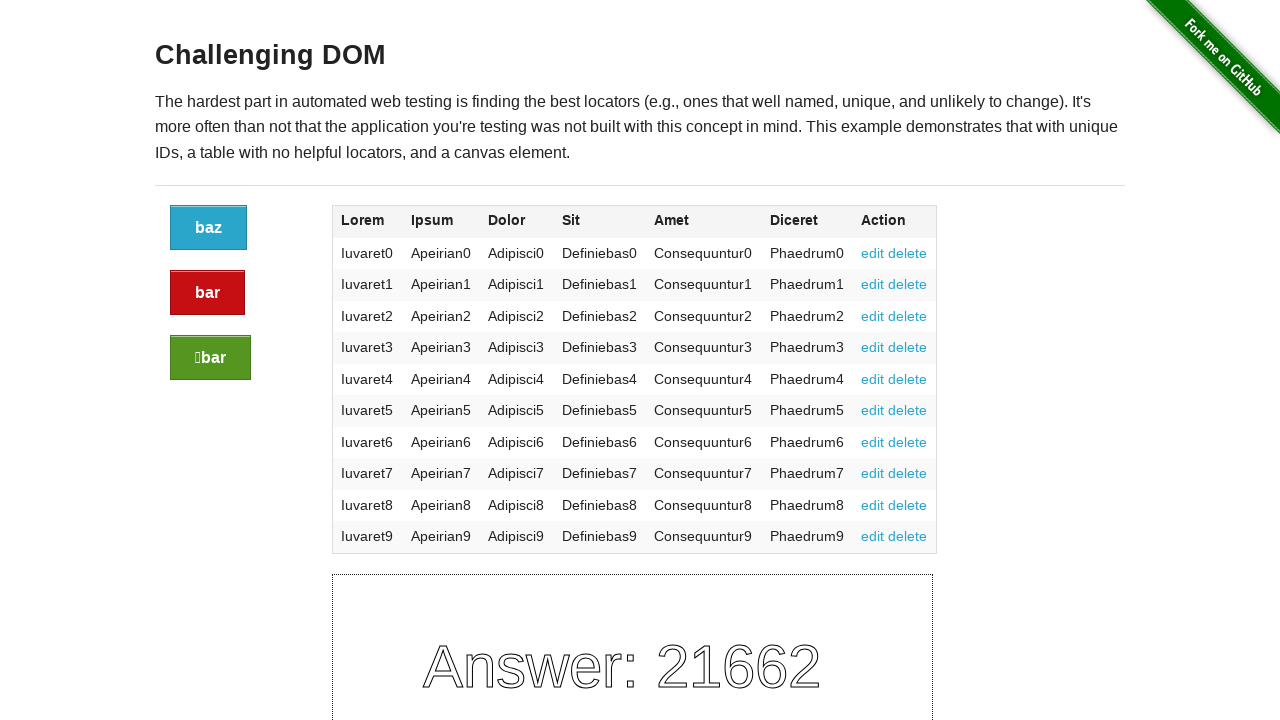

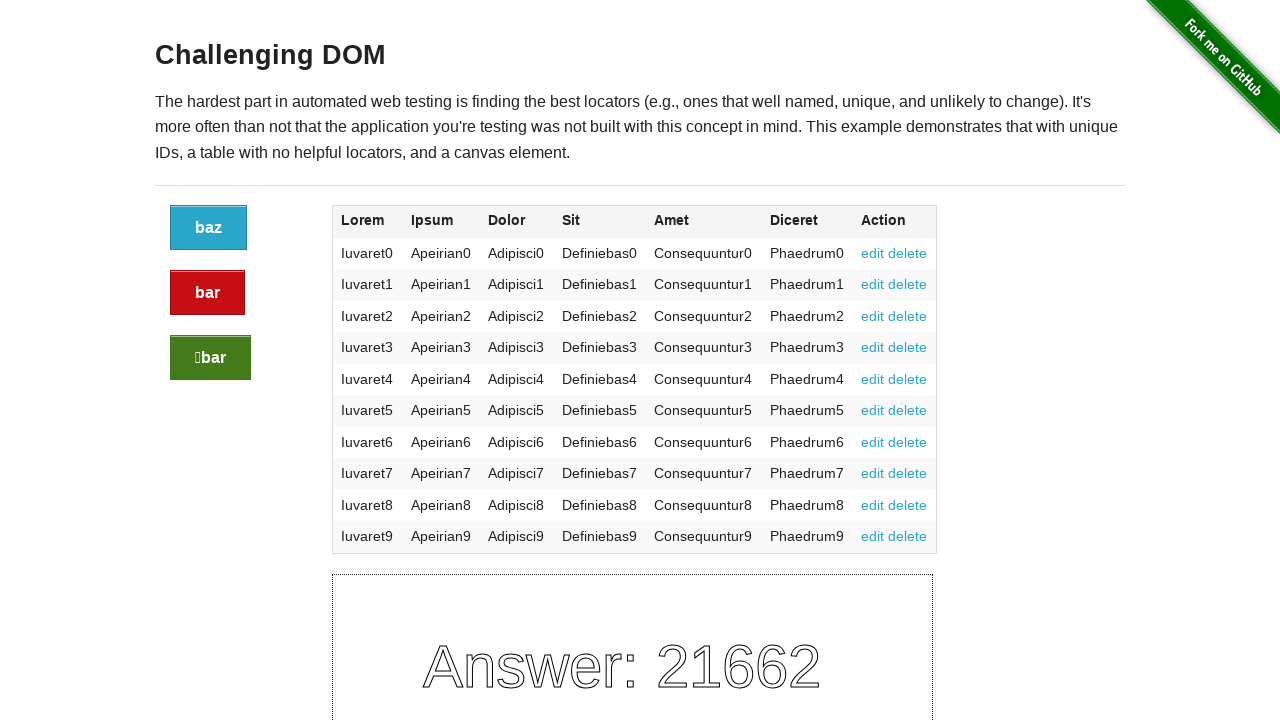